Tests navigation to the autocomplete page and verifies the page header displays "Autocomplete"

Starting URL: https://formy-project.herokuapp.com/

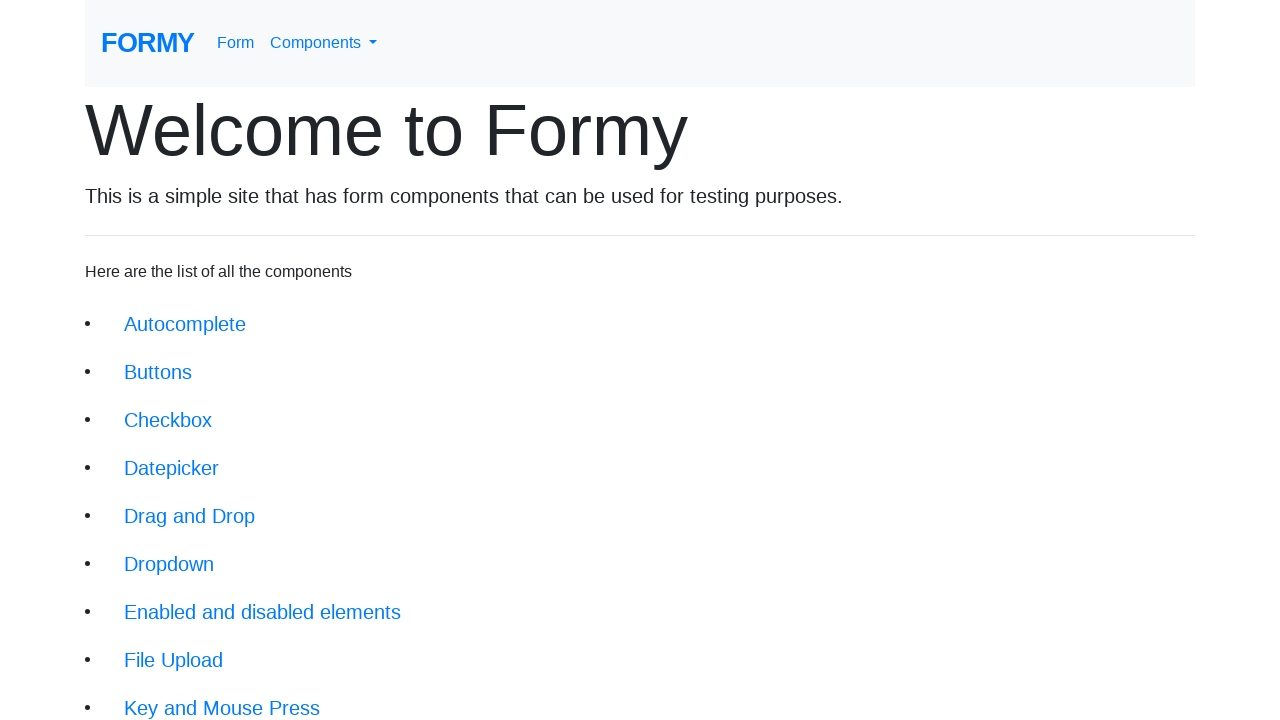

Clicked on autocomplete link at (185, 324) on xpath=//li/a[@href='/autocomplete']
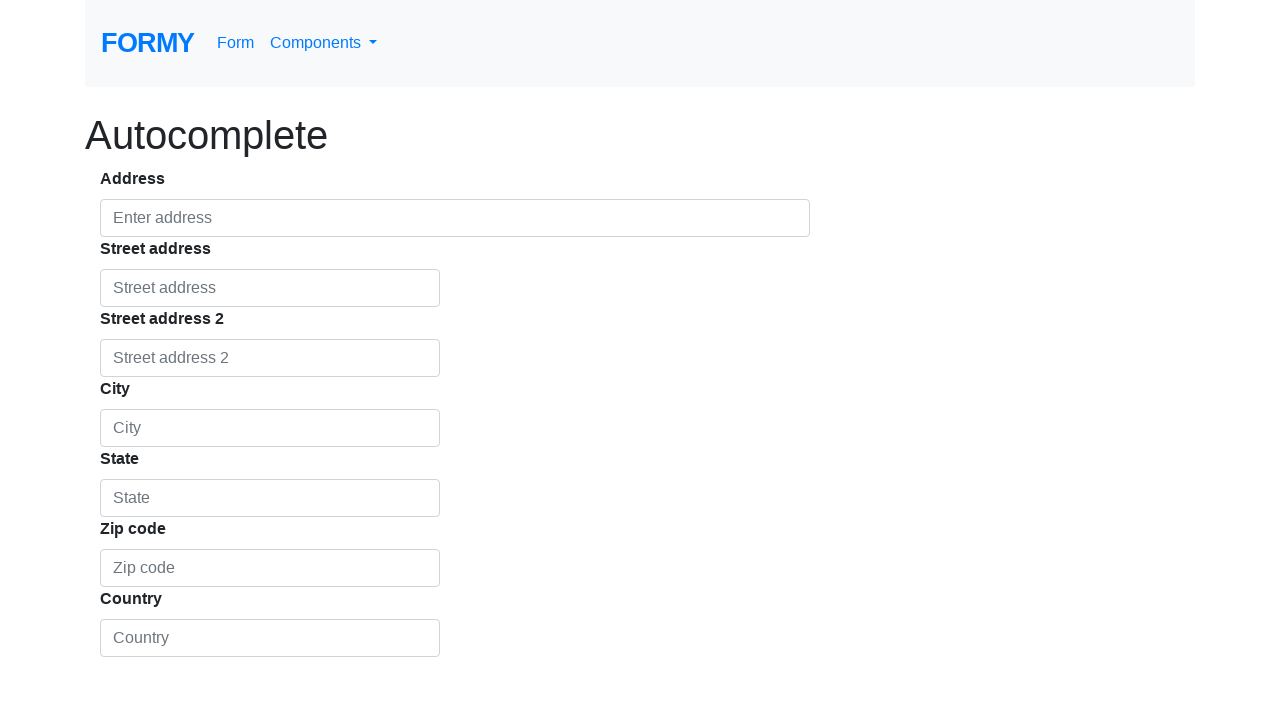

Autocomplete page loaded, header element found
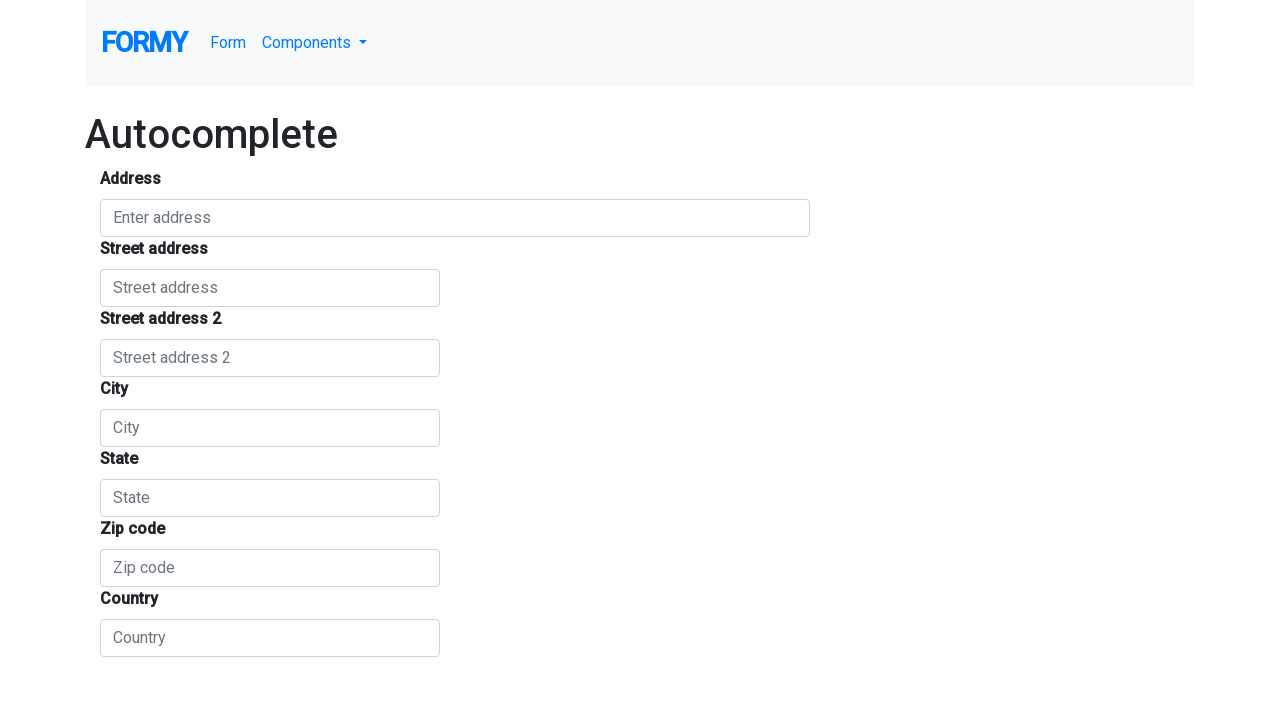

Verified page header displays 'Autocomplete'
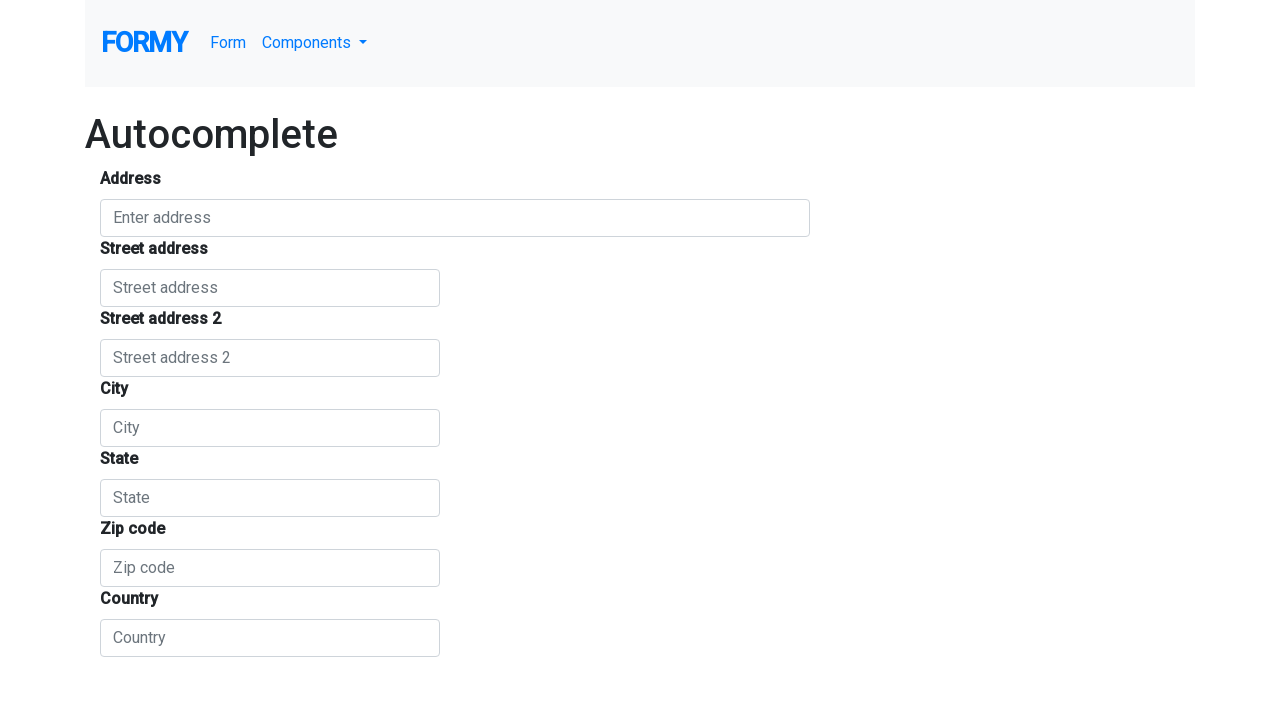

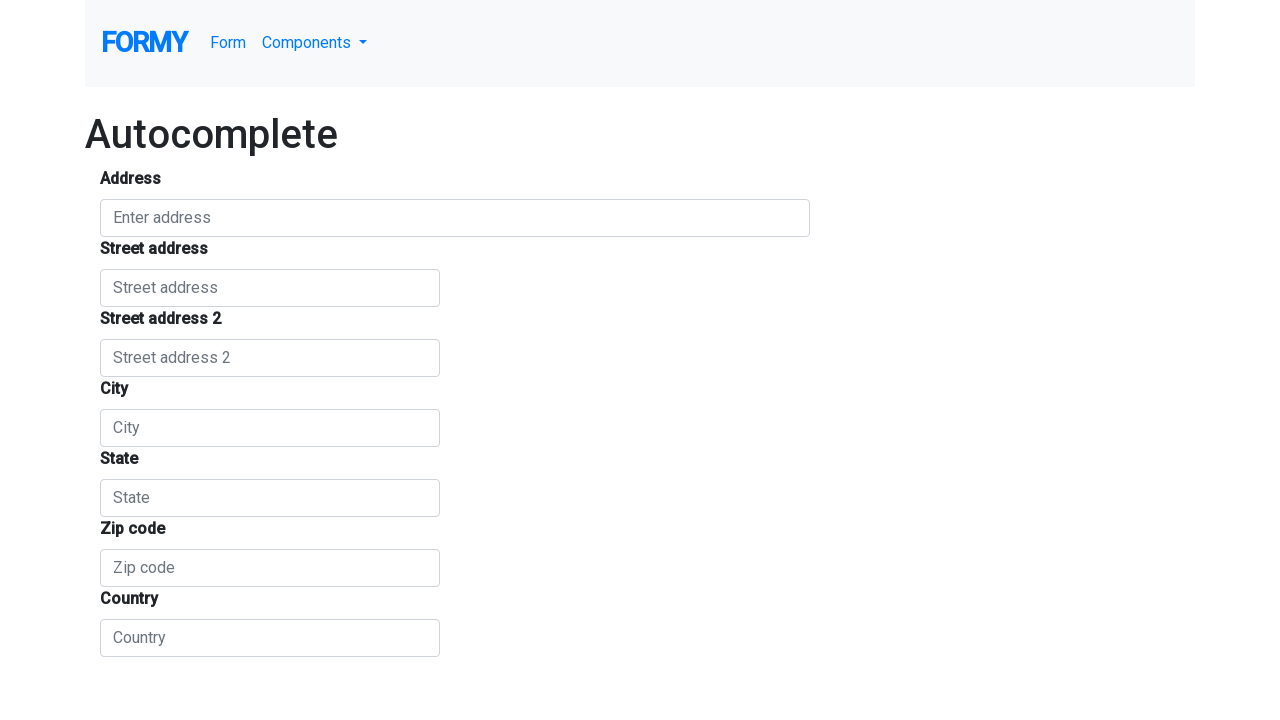